Tests sorting the Due column in ascending order by clicking the column header and verifying the values are sorted correctly using CSS pseudo-class selectors.

Starting URL: http://the-internet.herokuapp.com/tables

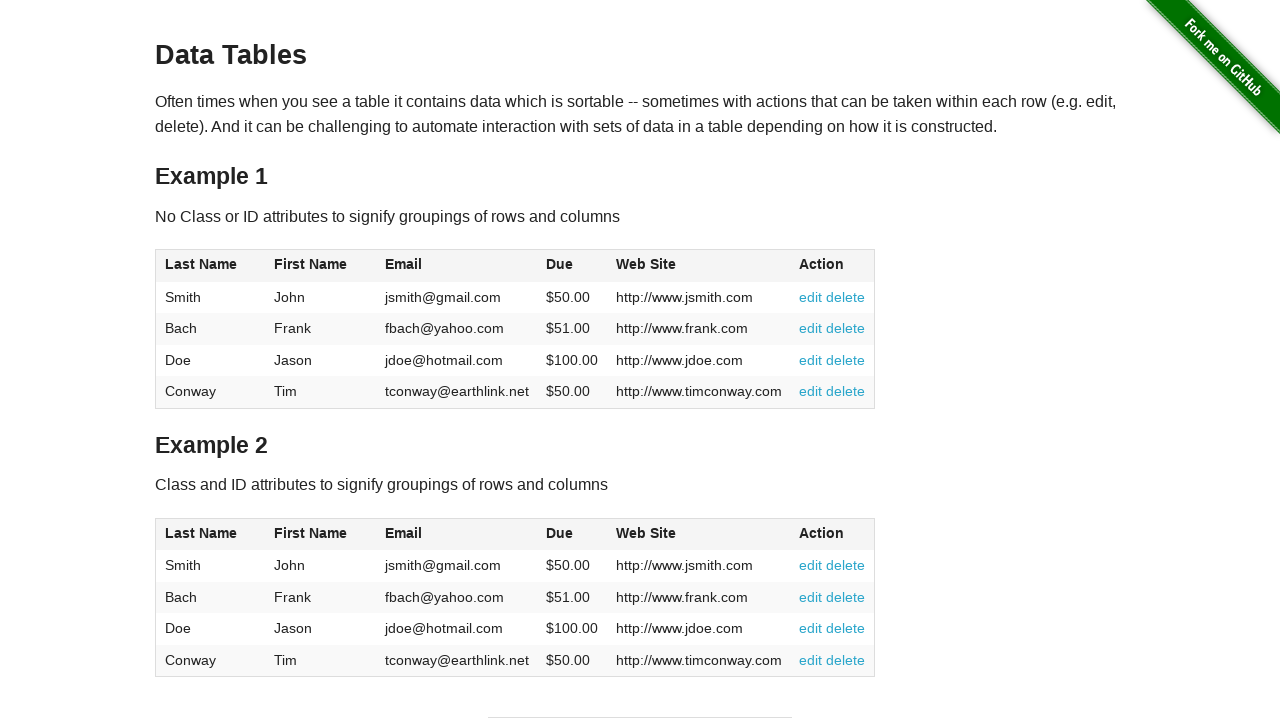

Clicked the Due column header to sort ascending at (572, 266) on #table1 thead tr th:nth-child(4)
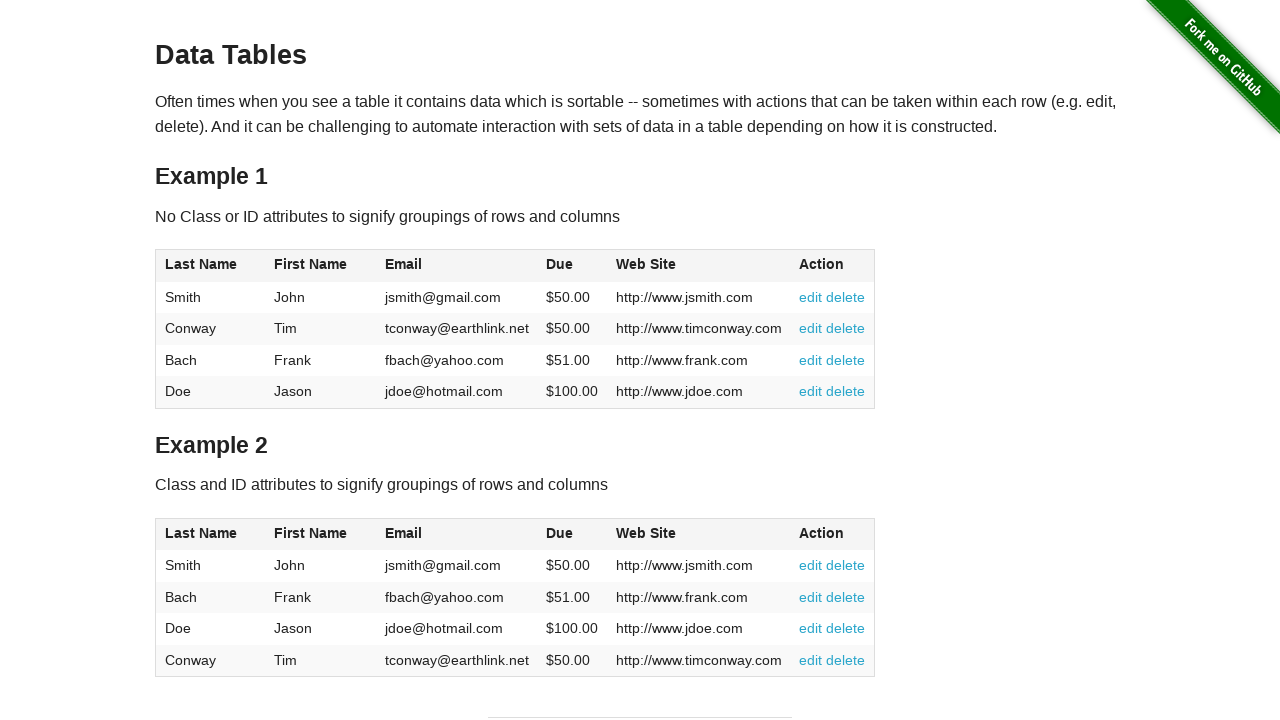

Table Due column loaded and ready
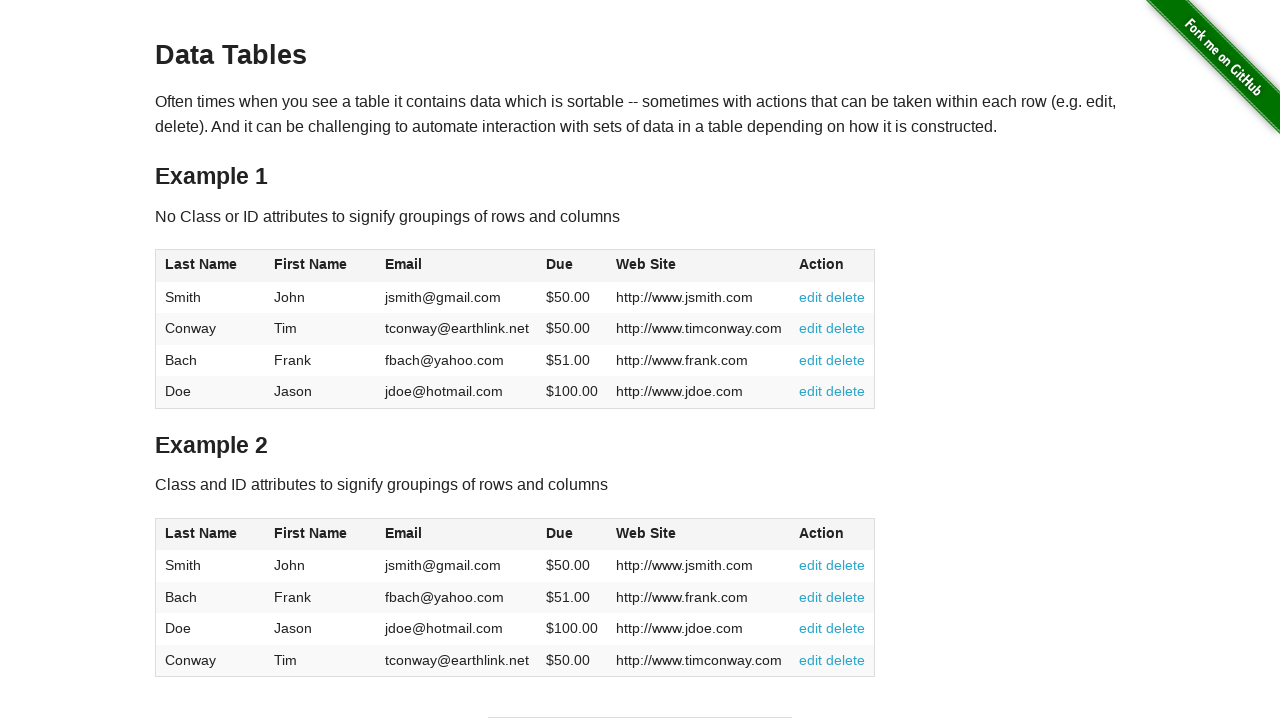

Retrieved all Due column cells from table
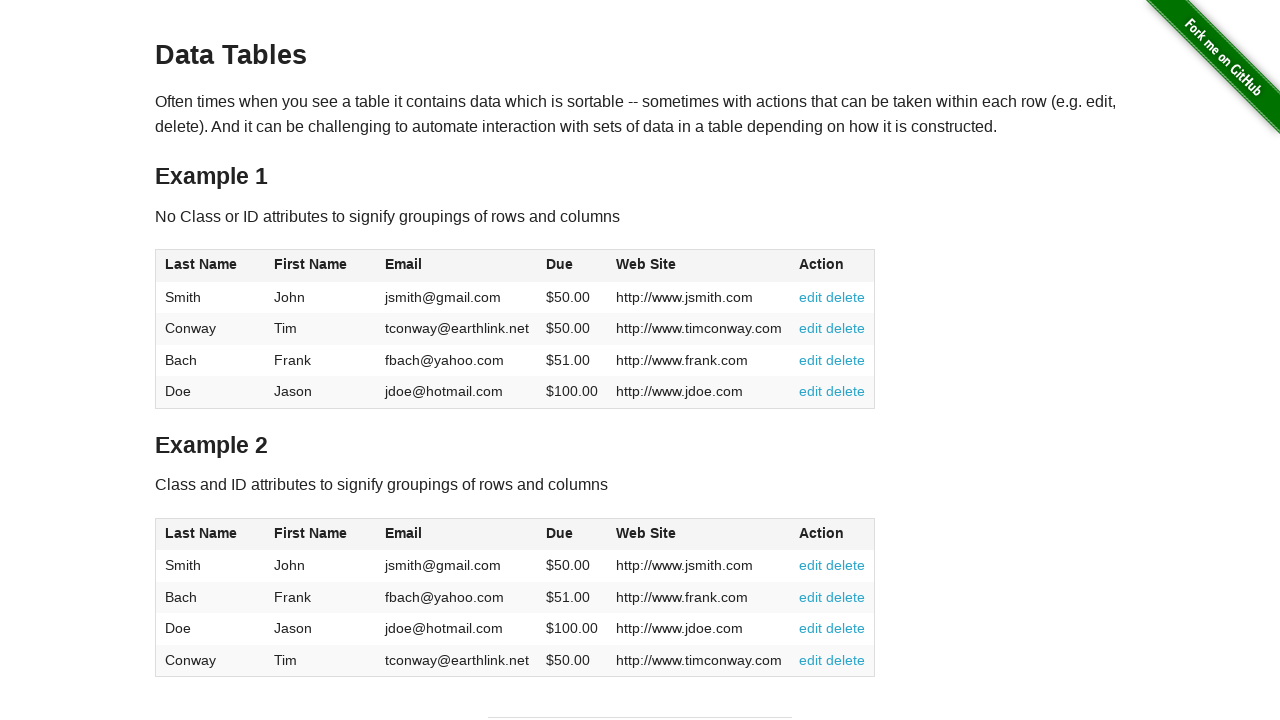

Extracted and converted Due values to floats: [50.0, 50.0, 51.0, 100.0]
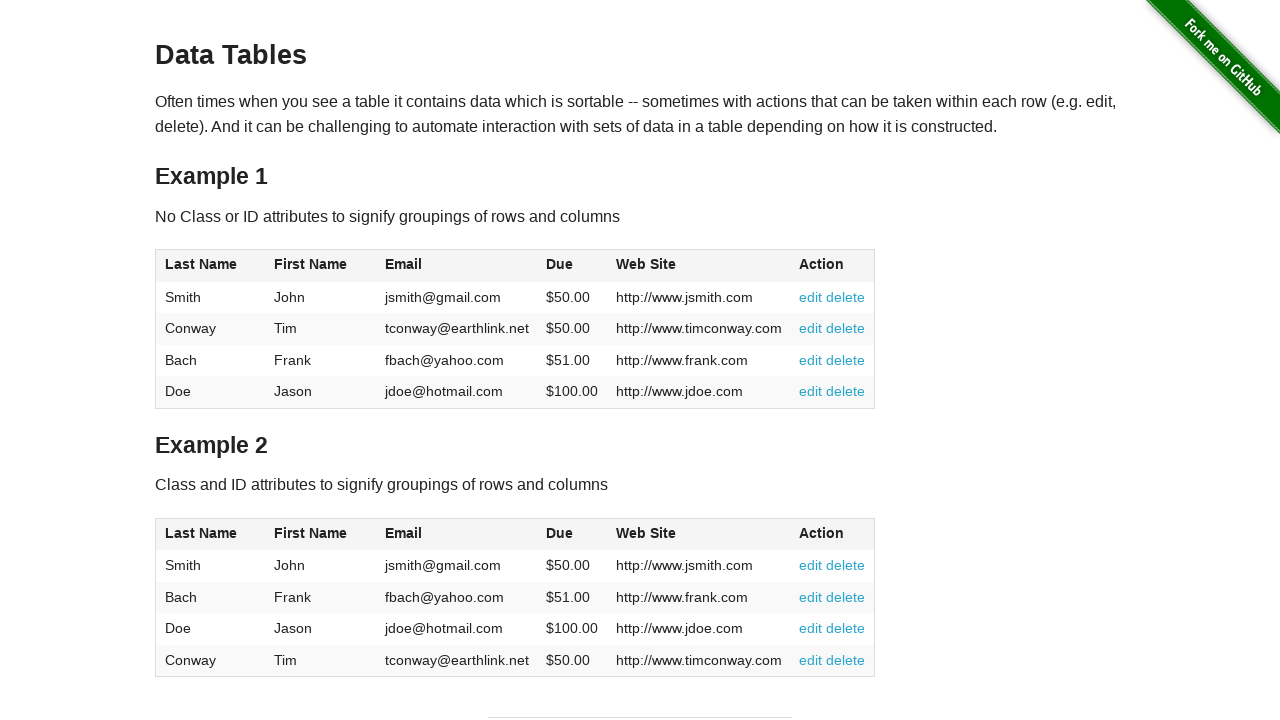

Verified Due column values are sorted in ascending order
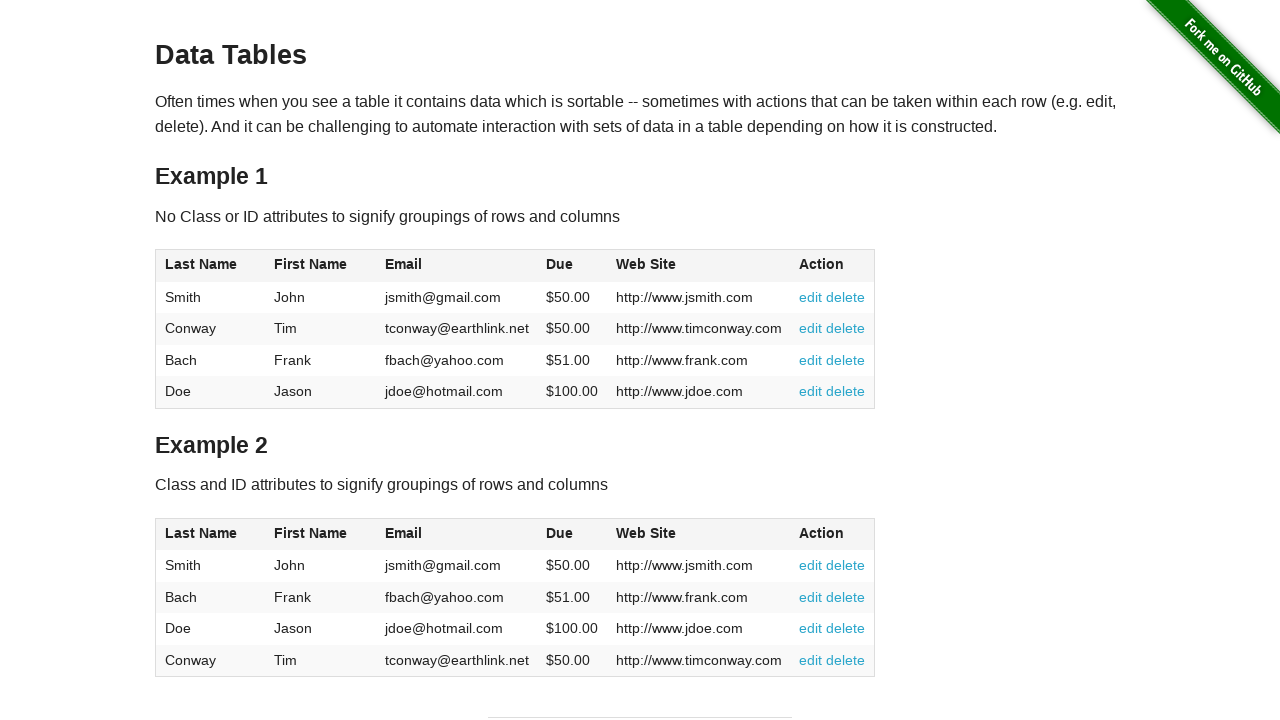

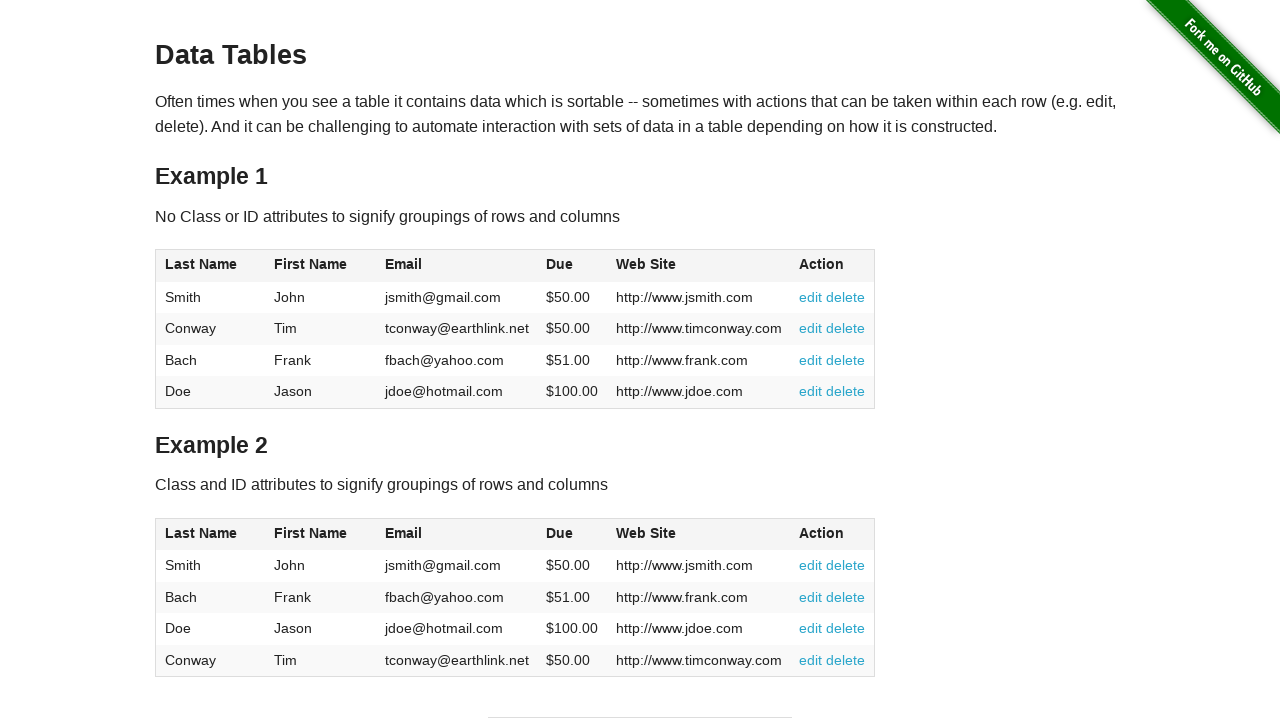